Tests basic browser navigation by visiting a radio button demo page, navigating to another site, and using browser back functionality to return to the original page.

Starting URL: https://www.seleniumeasy.com/test/basic-radiobutton-demo.html

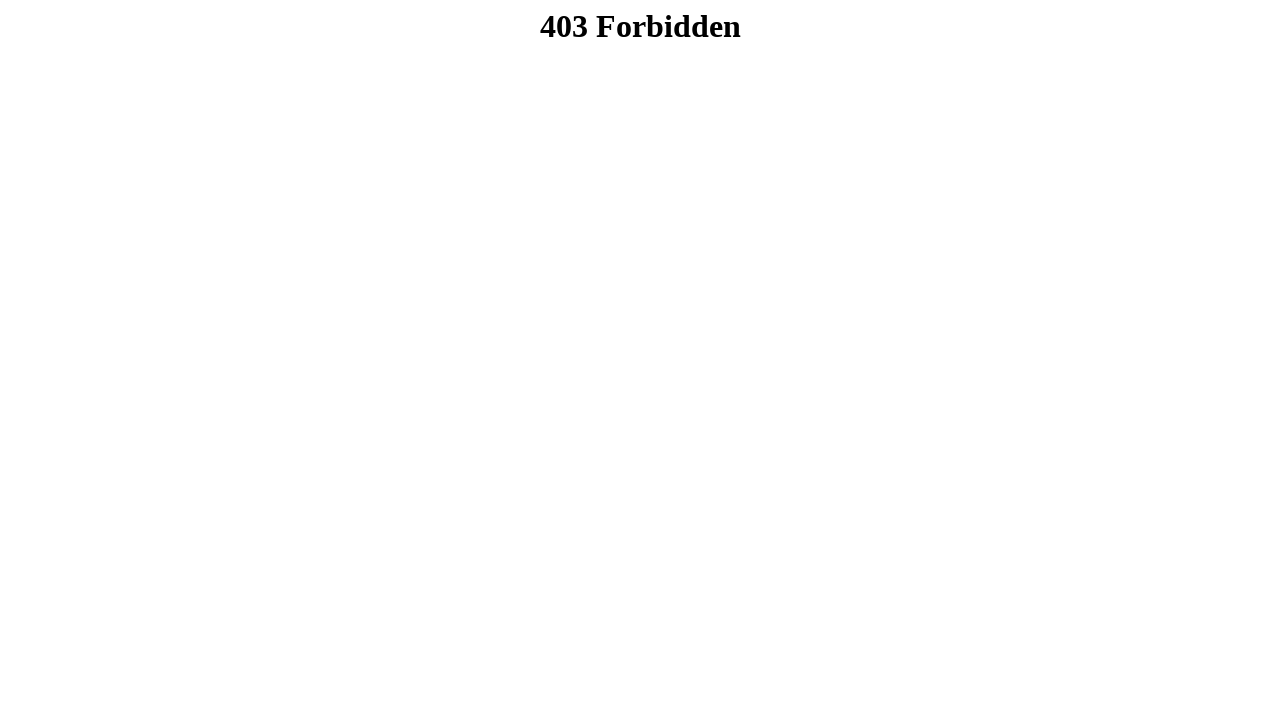

Navigated to radio button demo page
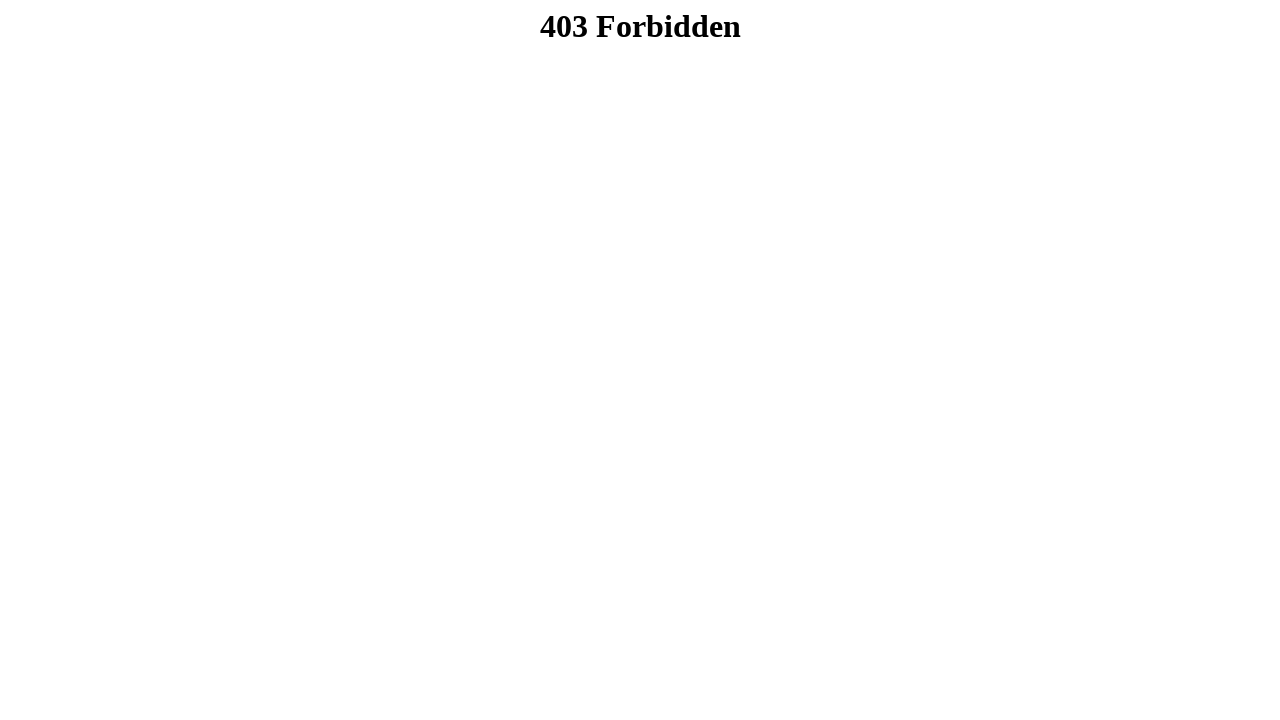

Navigated to Rahul Shetty Academy automation practice page
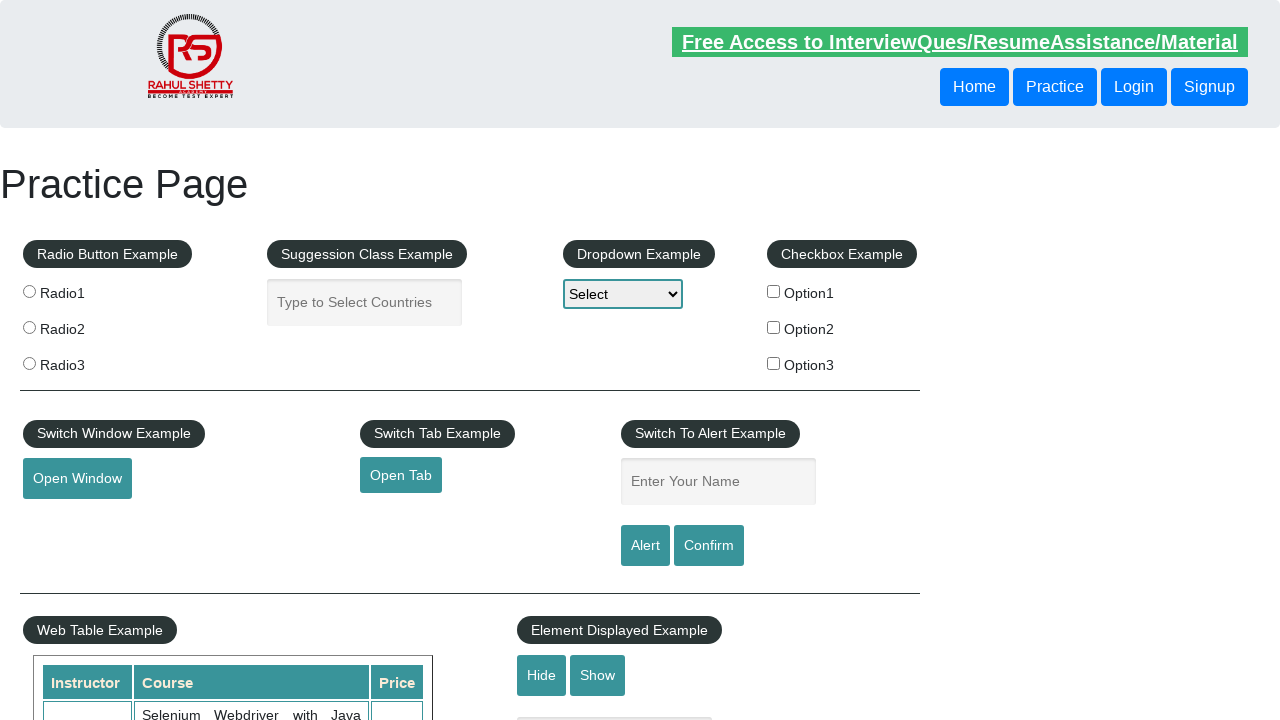

Used browser back button to return to radio button demo page
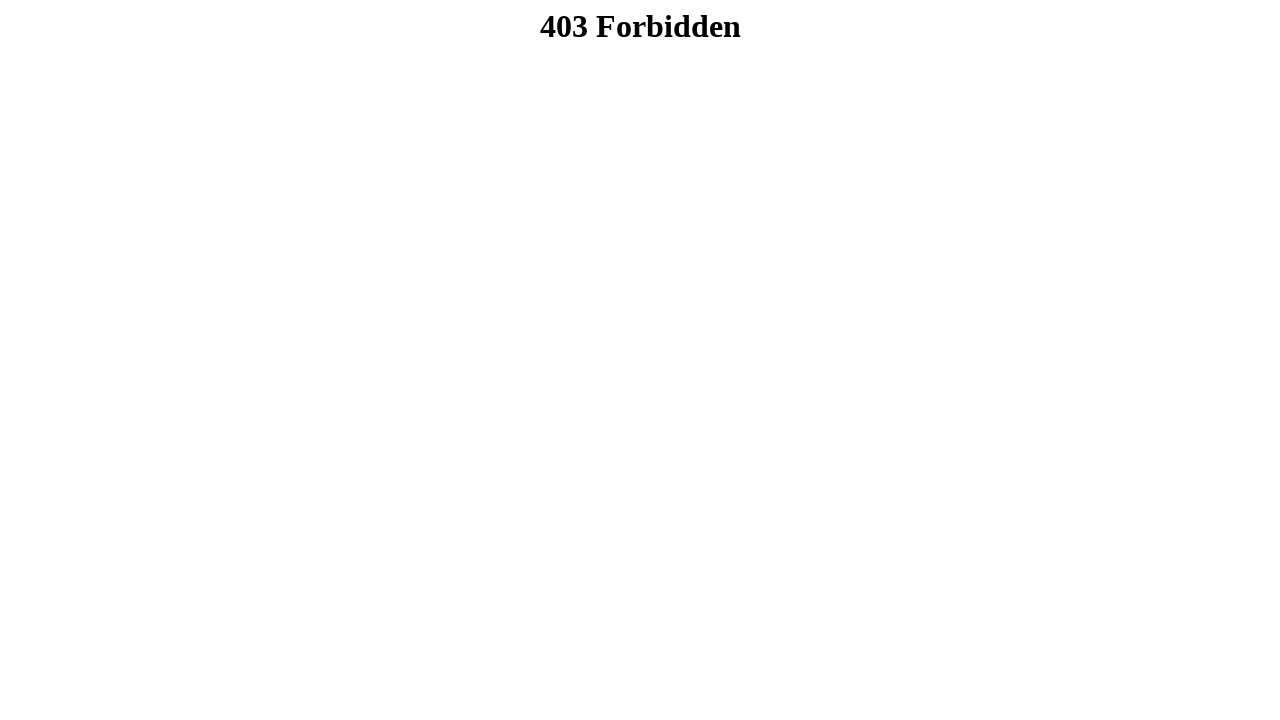

Original page loaded and body element is visible
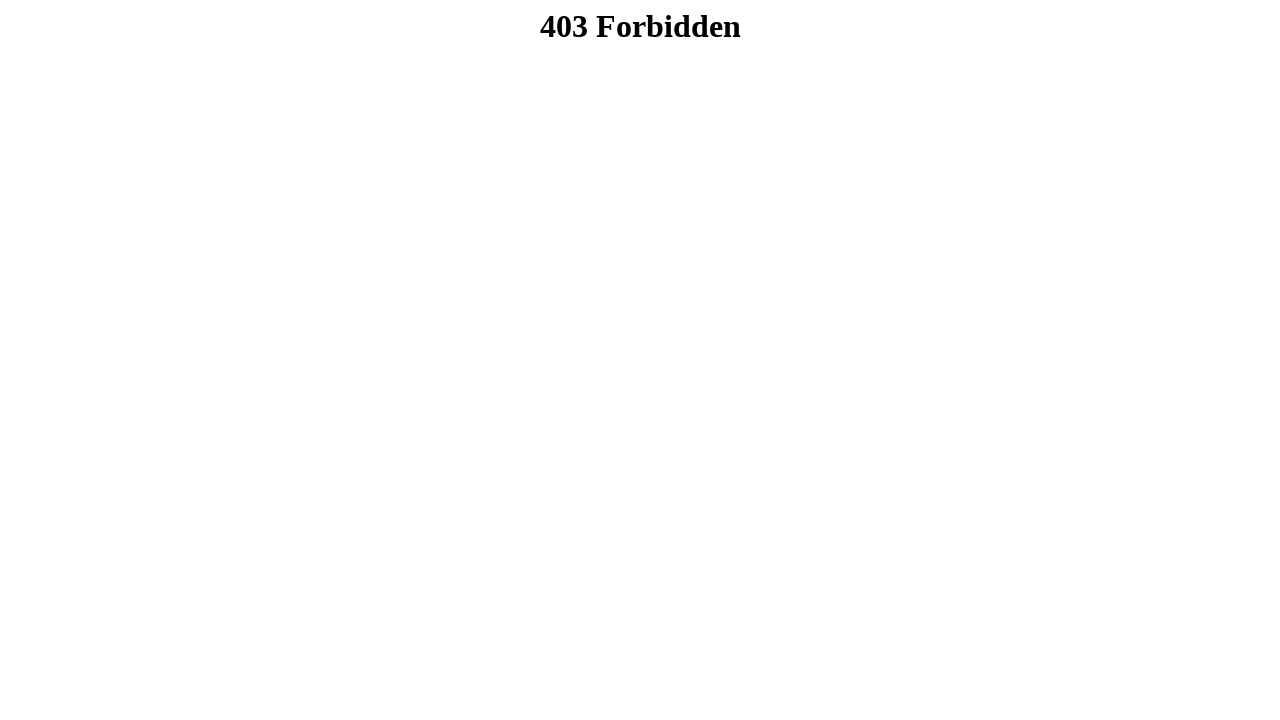

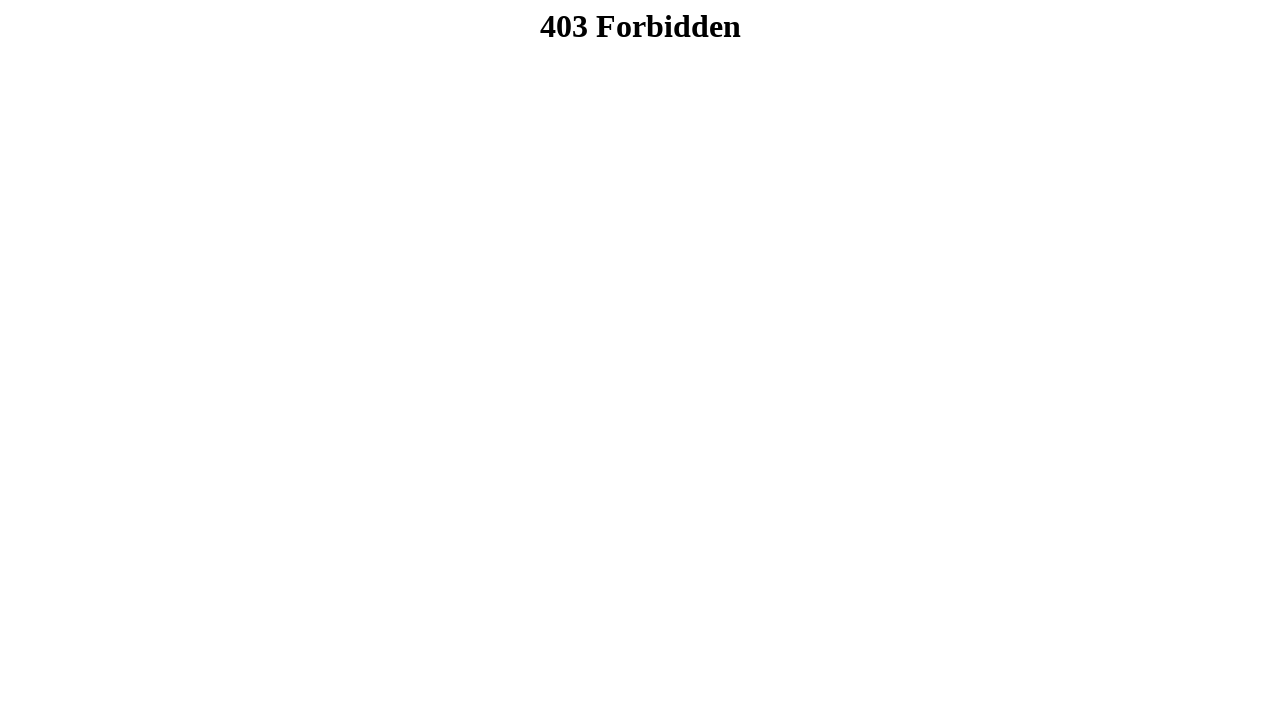